Tests drag and drop functionality on the jQuery UI droppable demo page by dragging an element 50 pixels in both x and y directions

Starting URL: https://jqueryui.com/resources/demos/droppable/default.html

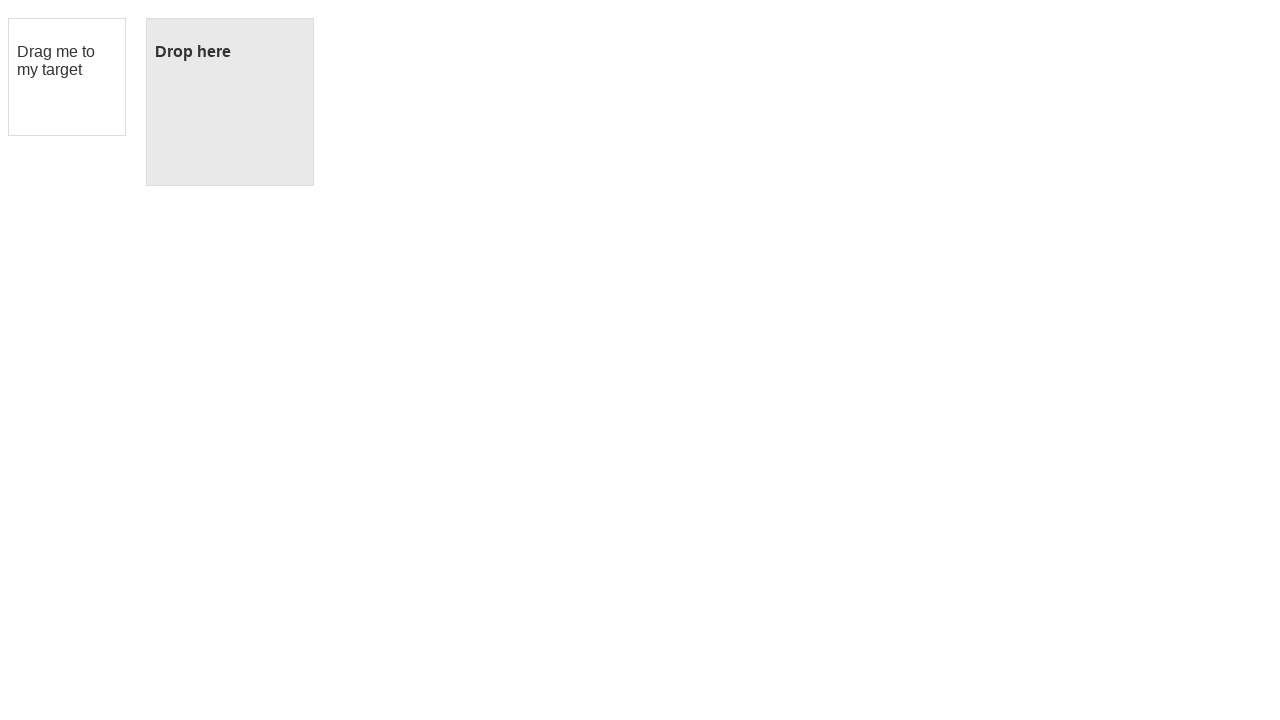

Located the draggable element with id 'draggable'
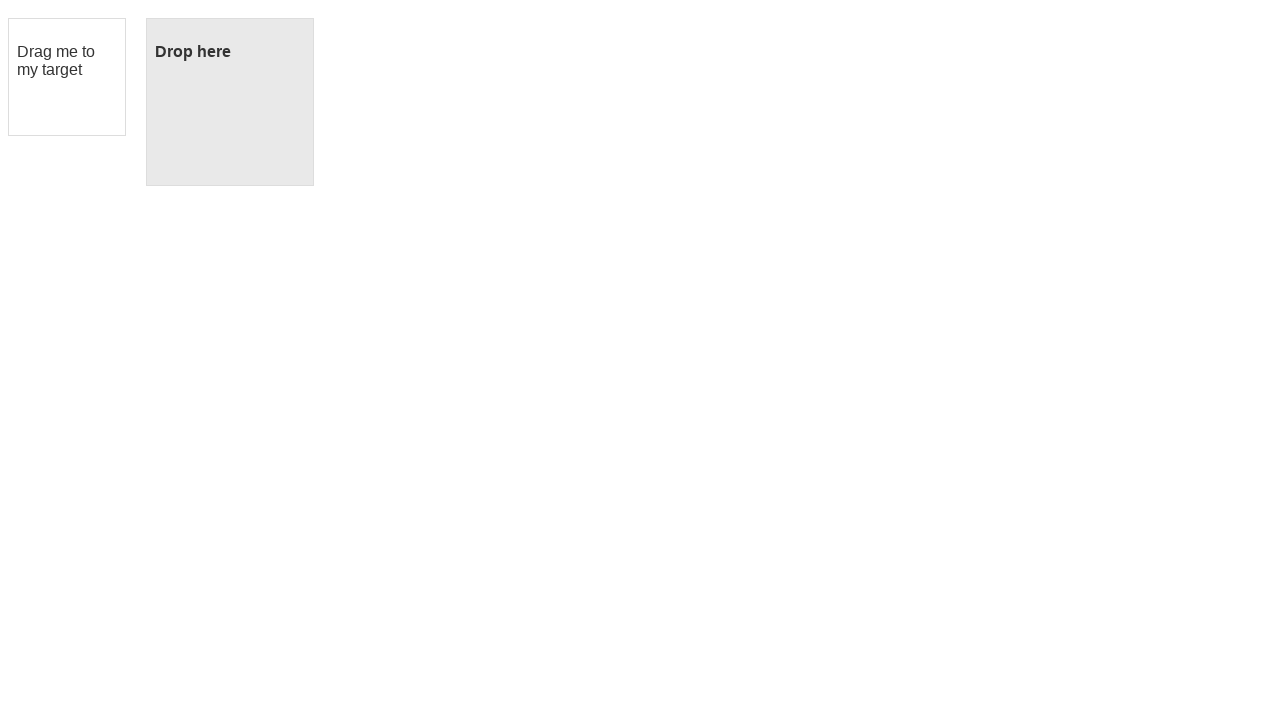

Dragged the element 50 pixels right and 50 pixels down at (59, 69)
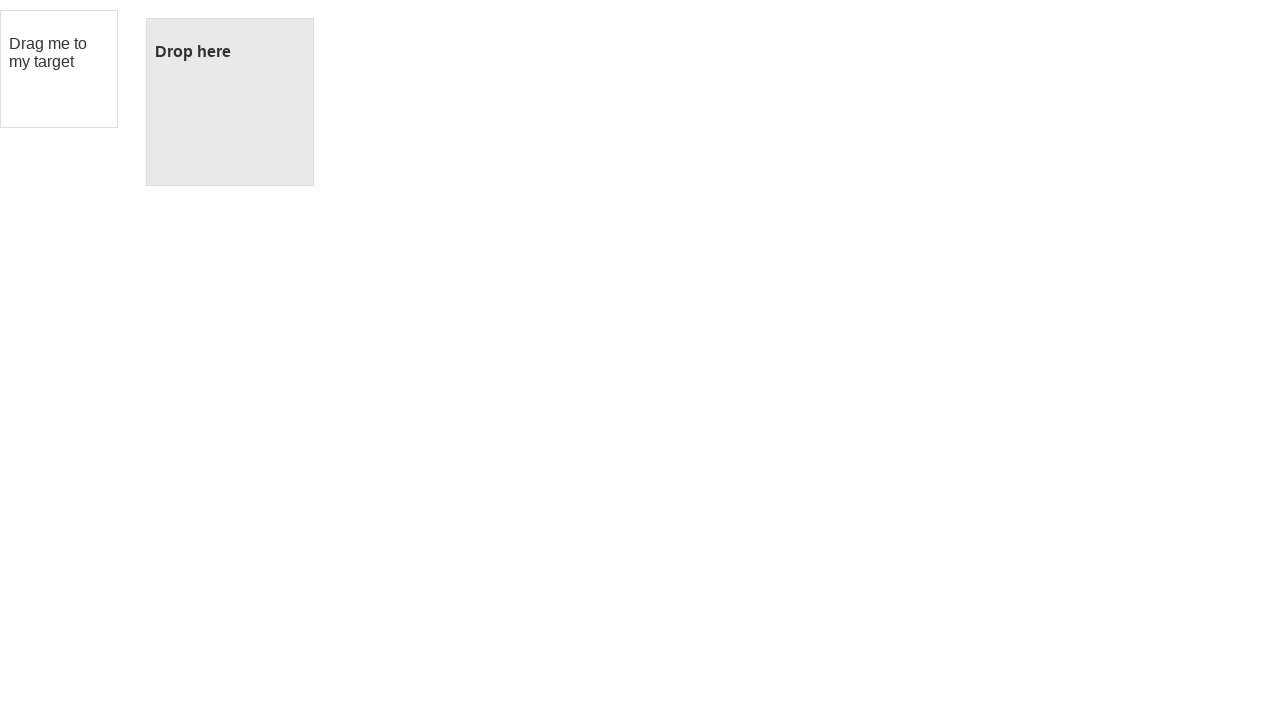

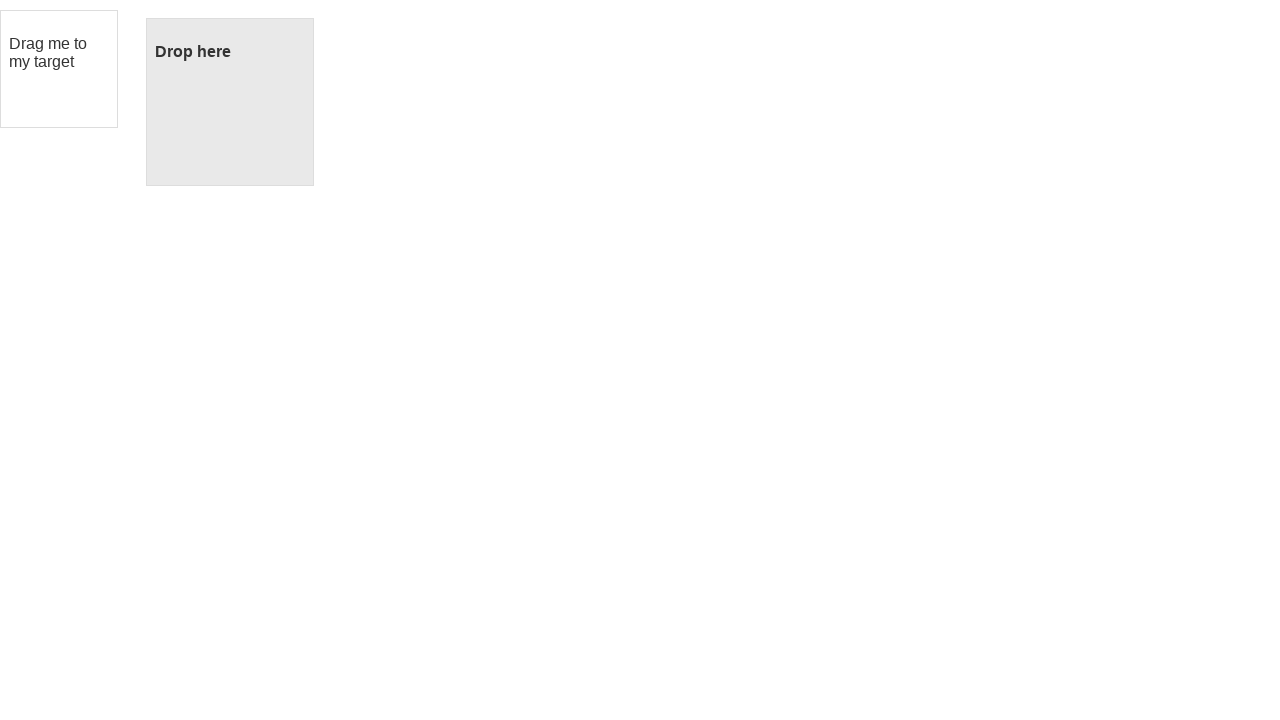